Tests the listing page to verify exactly 3 cats are listed

Starting URL: https://cs1632.appspot.com/

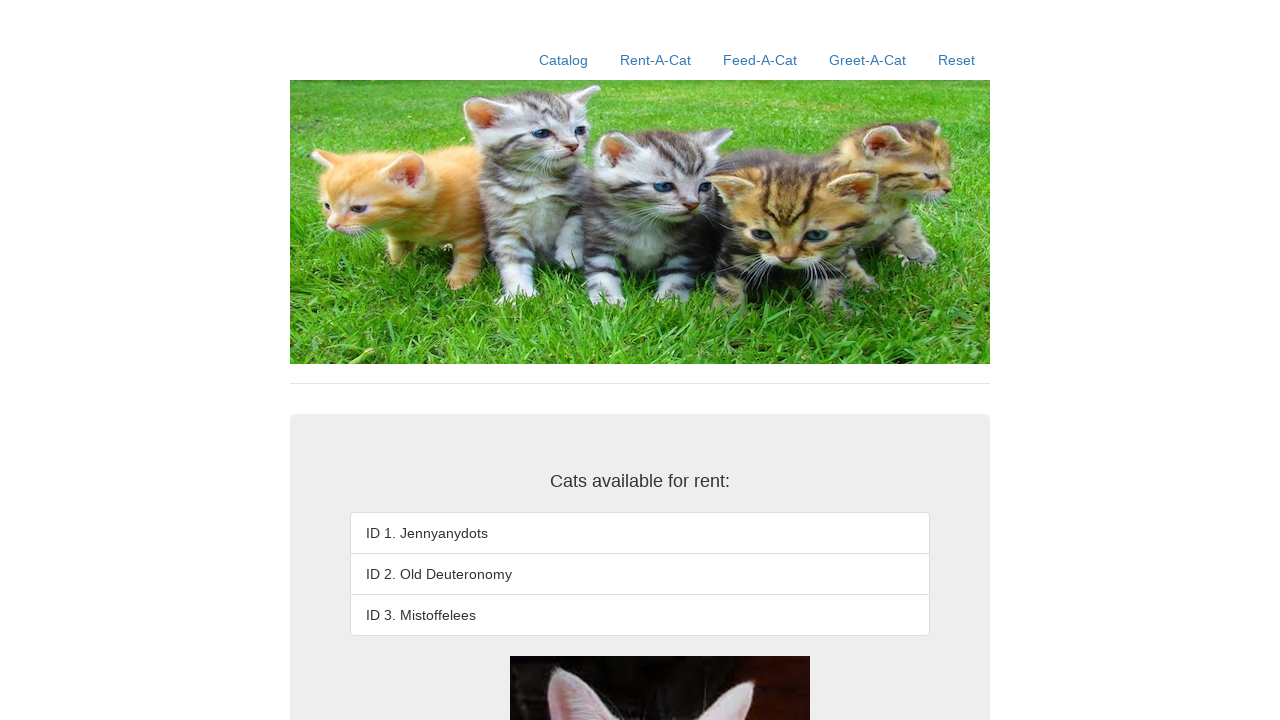

Set cookies to control application state (all set to false)
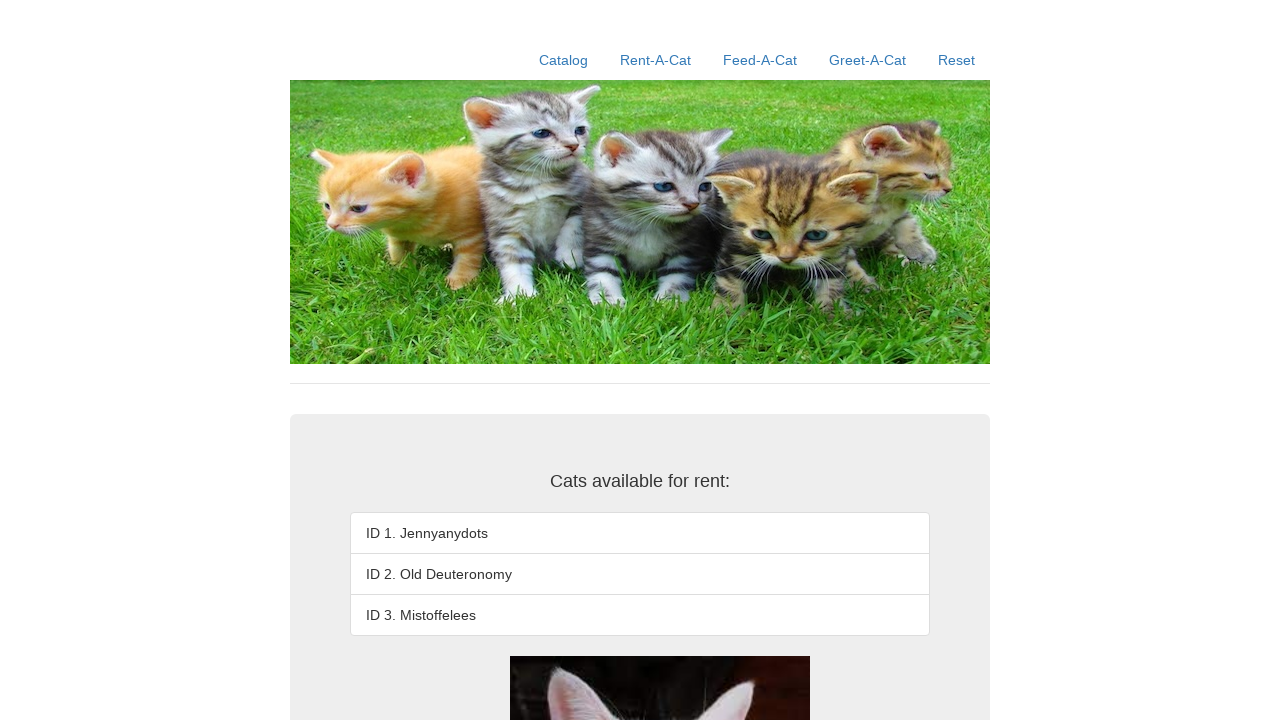

Clicked on home link at (564, 60) on a[href*='/']
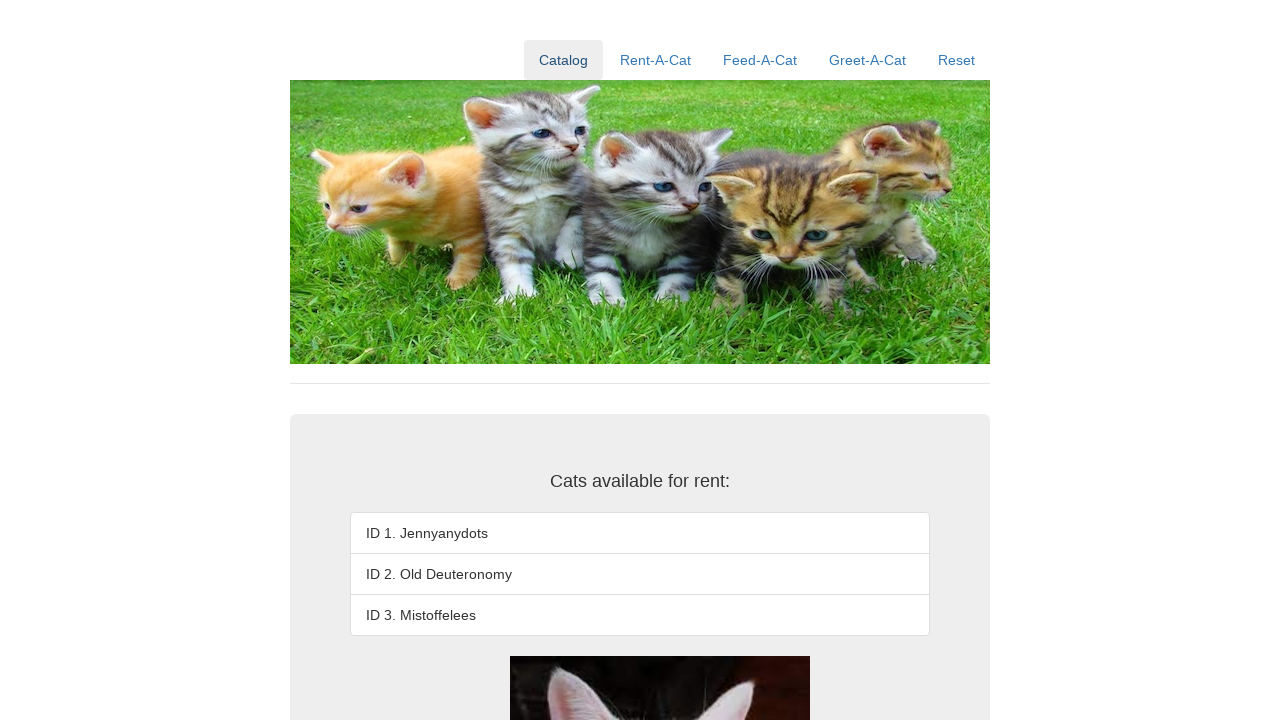

Waited for third listing item to load - verified exactly 3 cats are listed
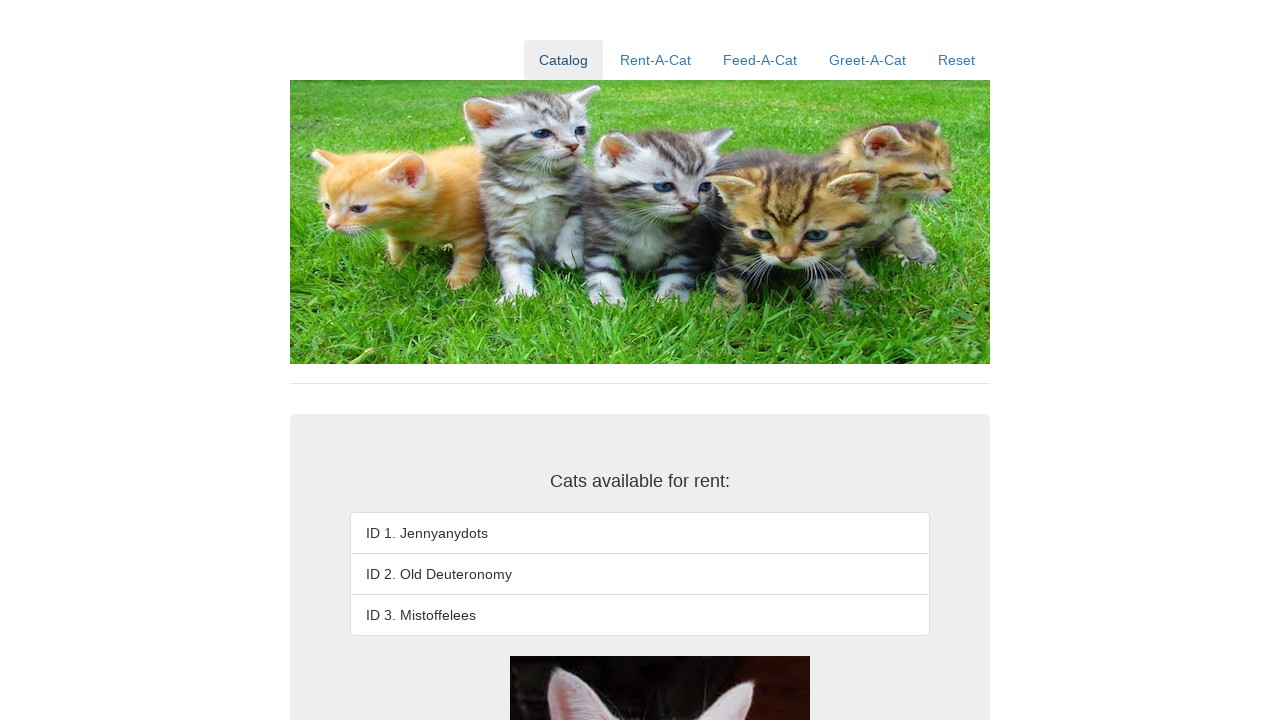

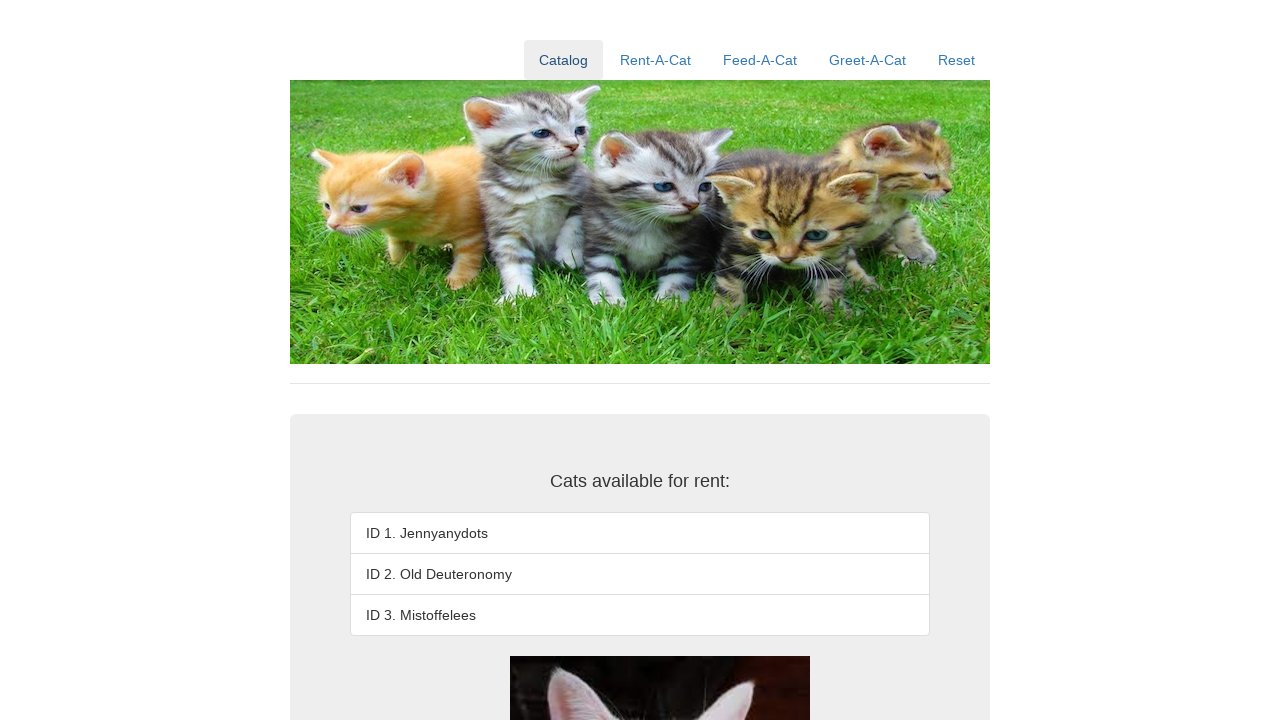